Tests calendar date input by using JavaScript to remove the readonly attribute from the date field, then directly entering a date and submitting the search

Starting URL: https://huoche.cncn.com/train-%C9%CF%BA%A3-%B1%B1%BE%A9?date=2020-02-25

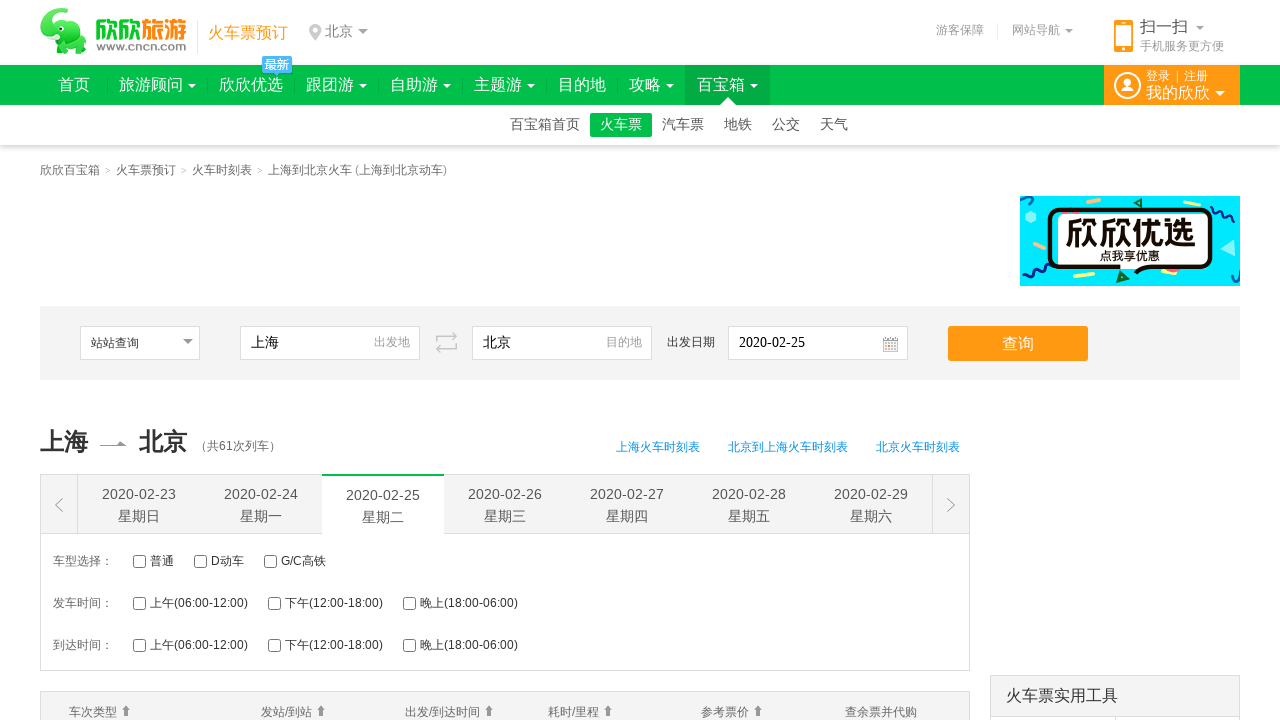

Removed readonly attribute from date field using JavaScript
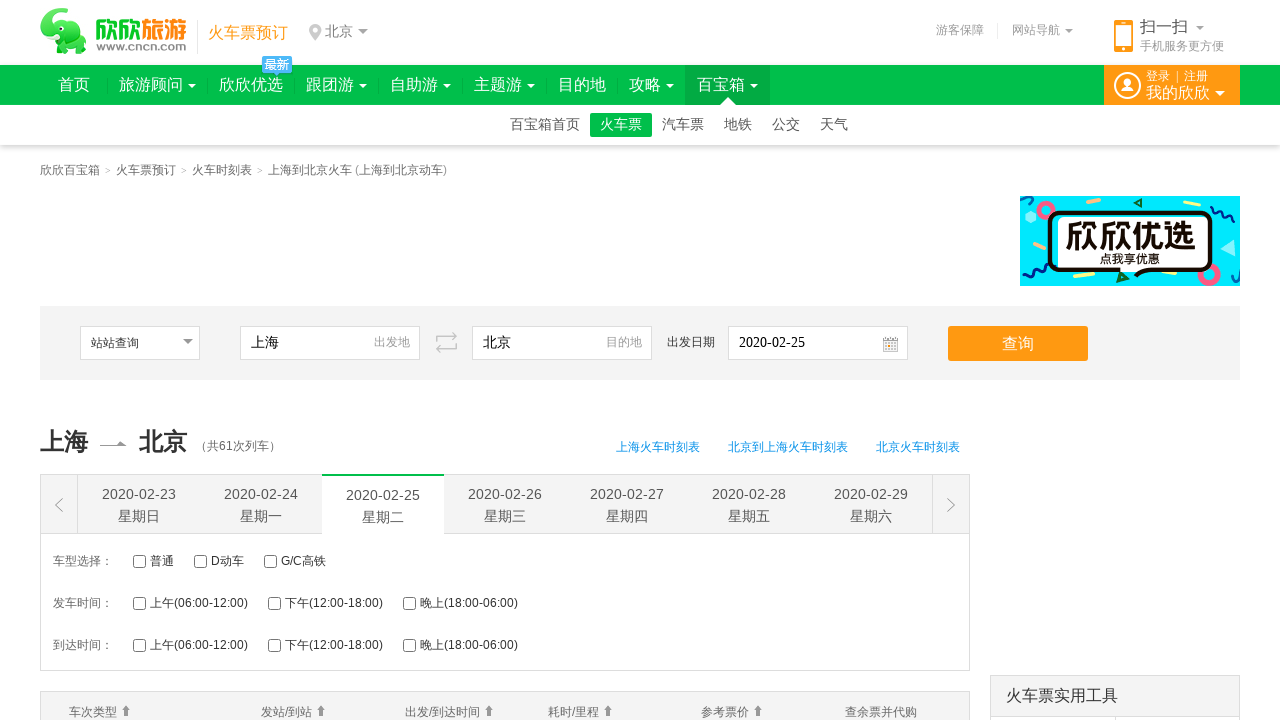

Cleared the date input field on #date
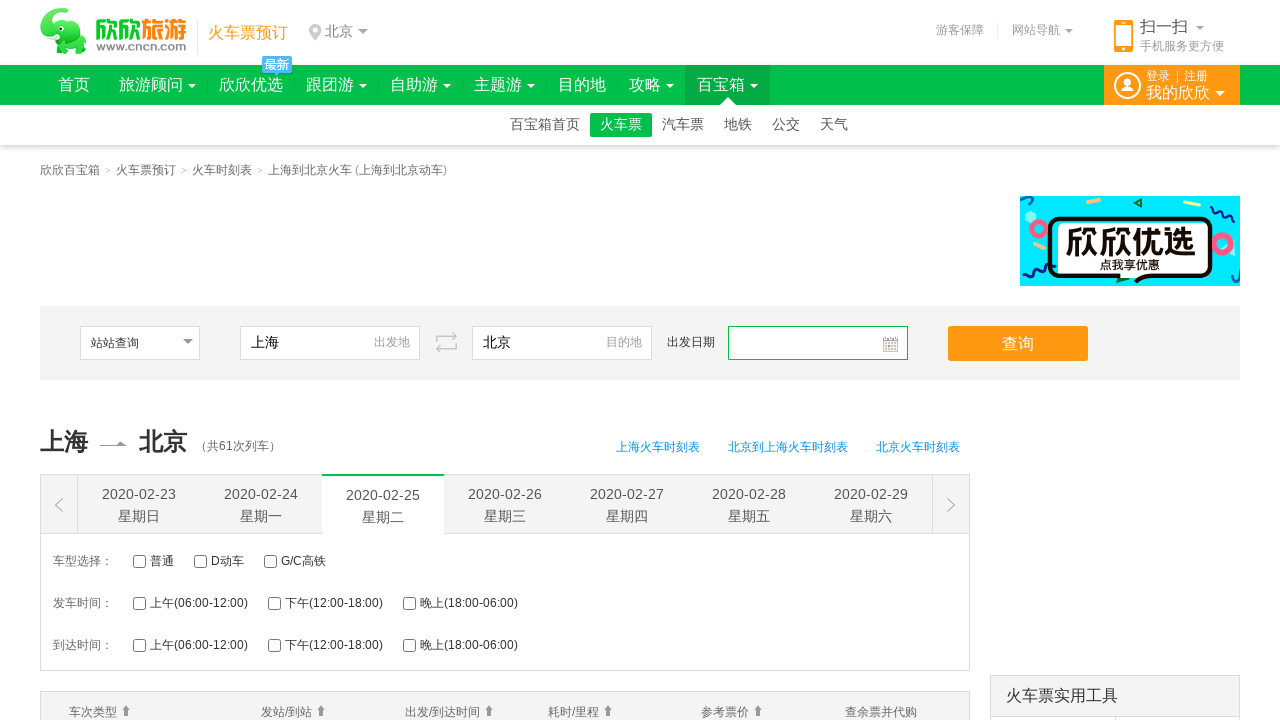

Entered new date '2024-03-15' into the date field on #date
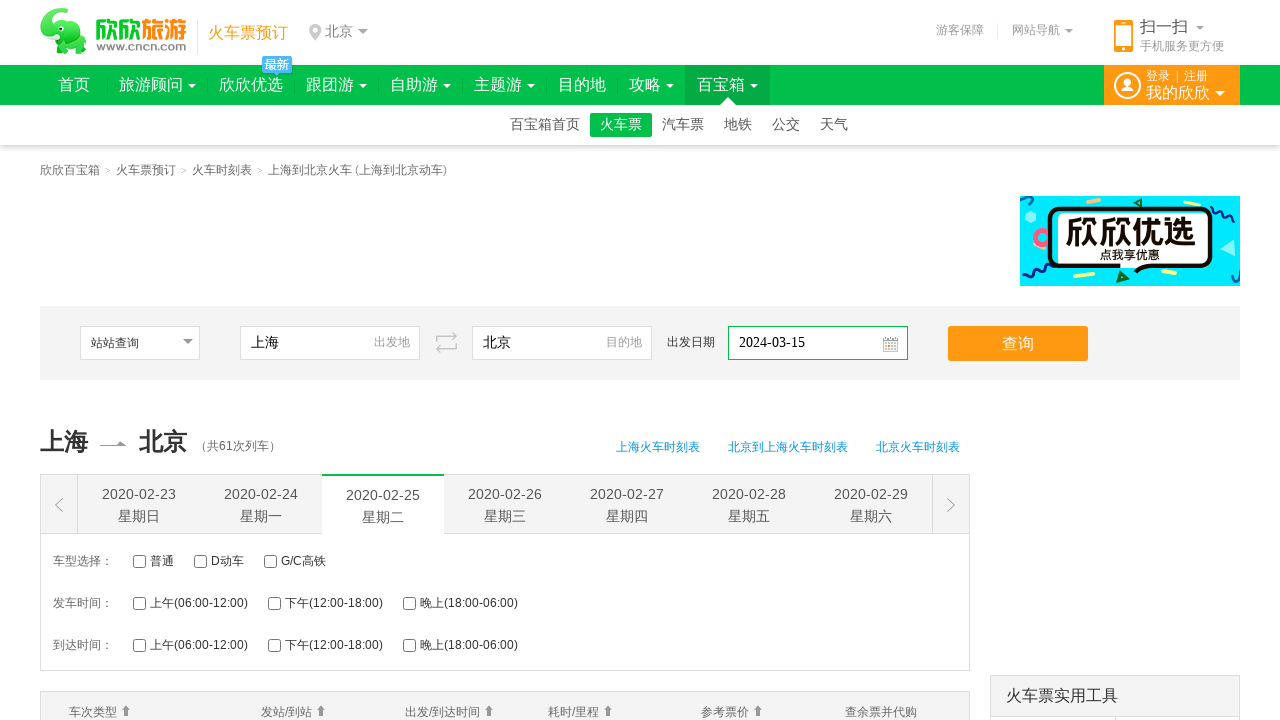

Clicked search button to submit the calendar search at (1018, 344) on #searchBtn
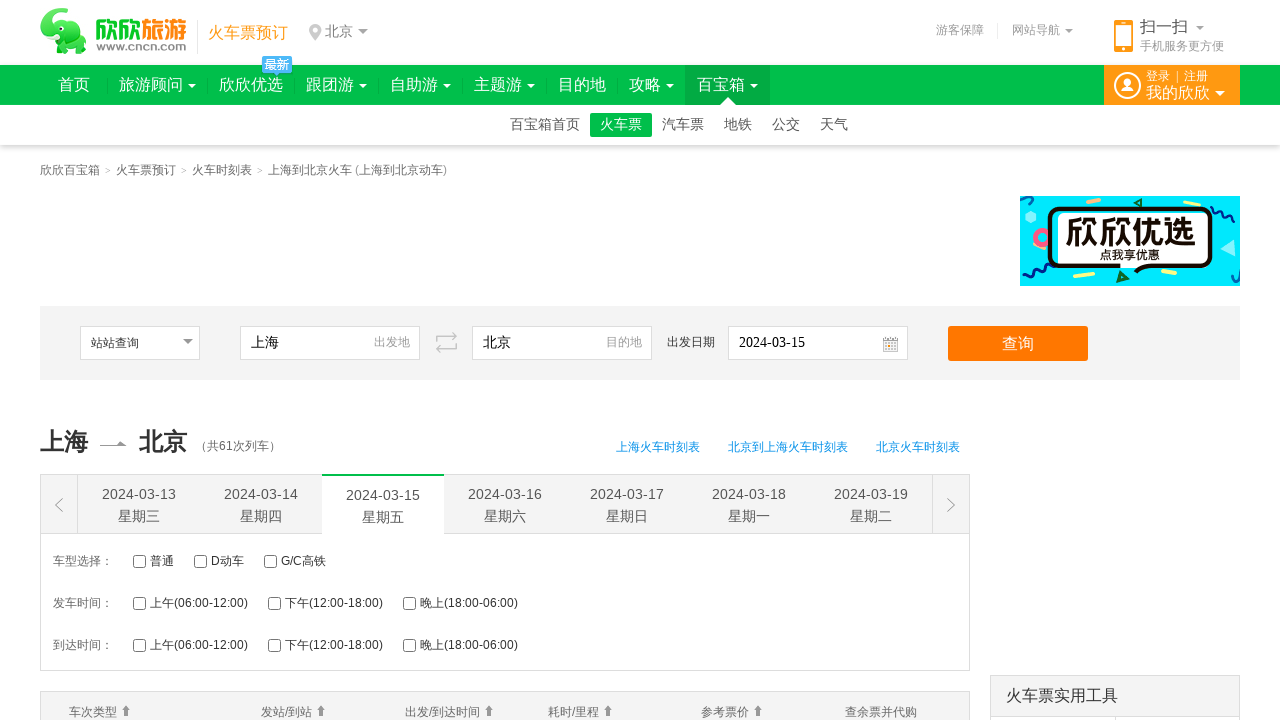

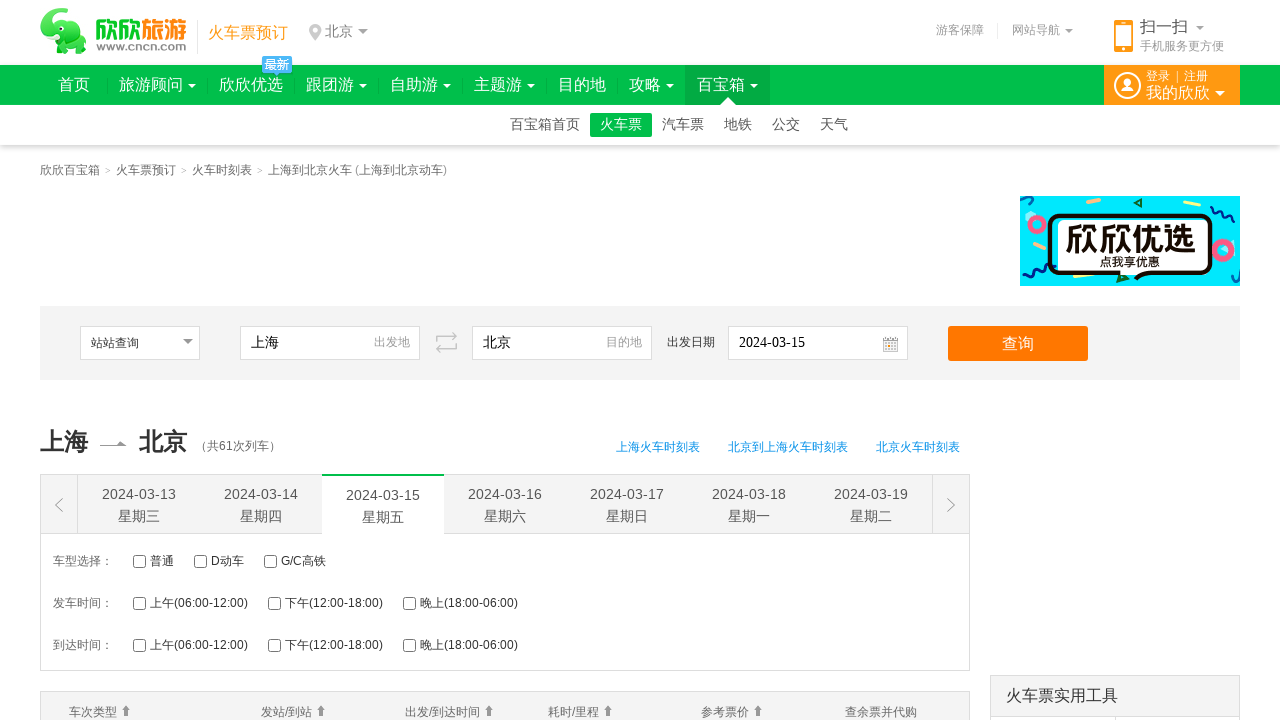